Tests page scrolling functionality using JavaScript executor to scroll down 500 pixels on a practice form page

Starting URL: https://demoqa.com/automation-practice-form

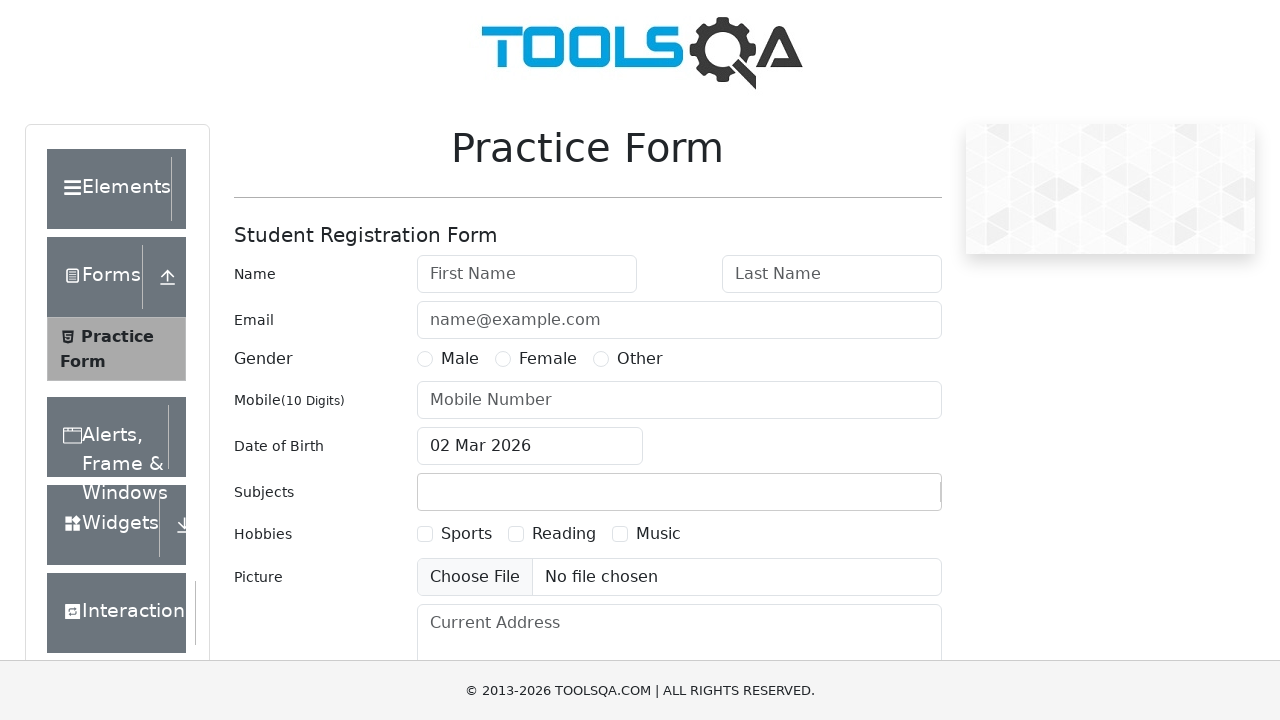

Scrolled down 500 pixels using JavaScript executor
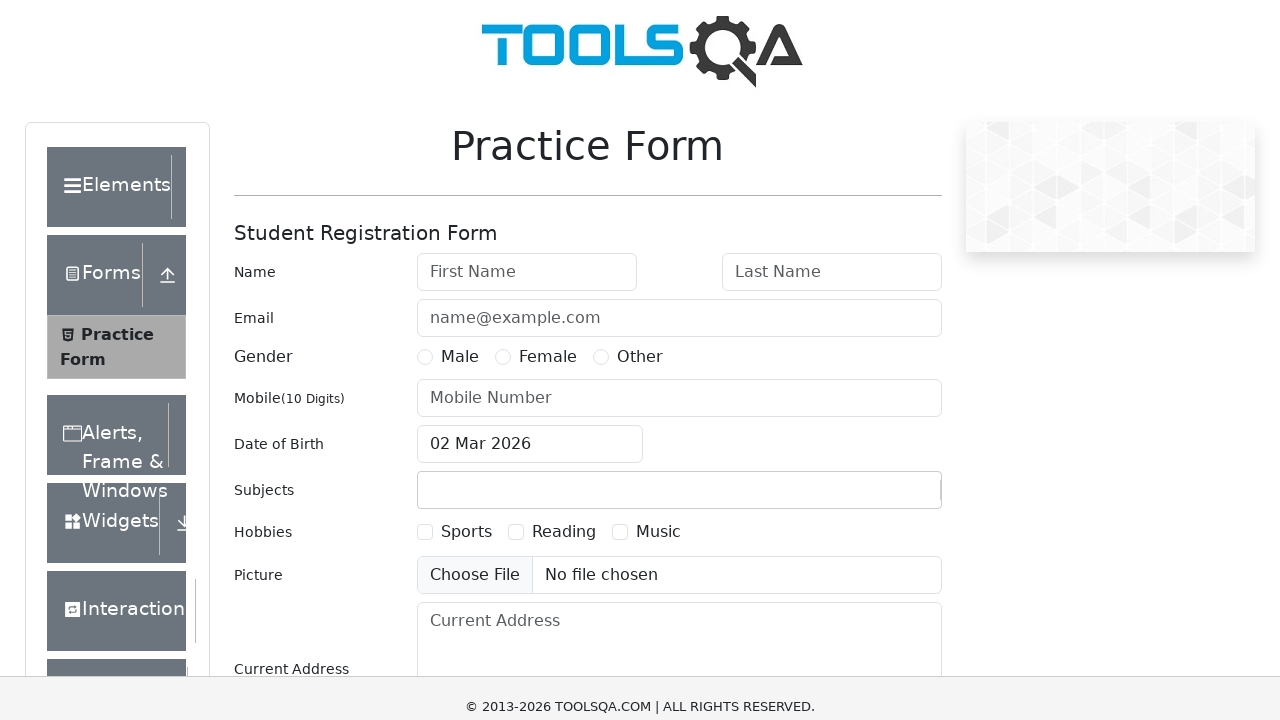

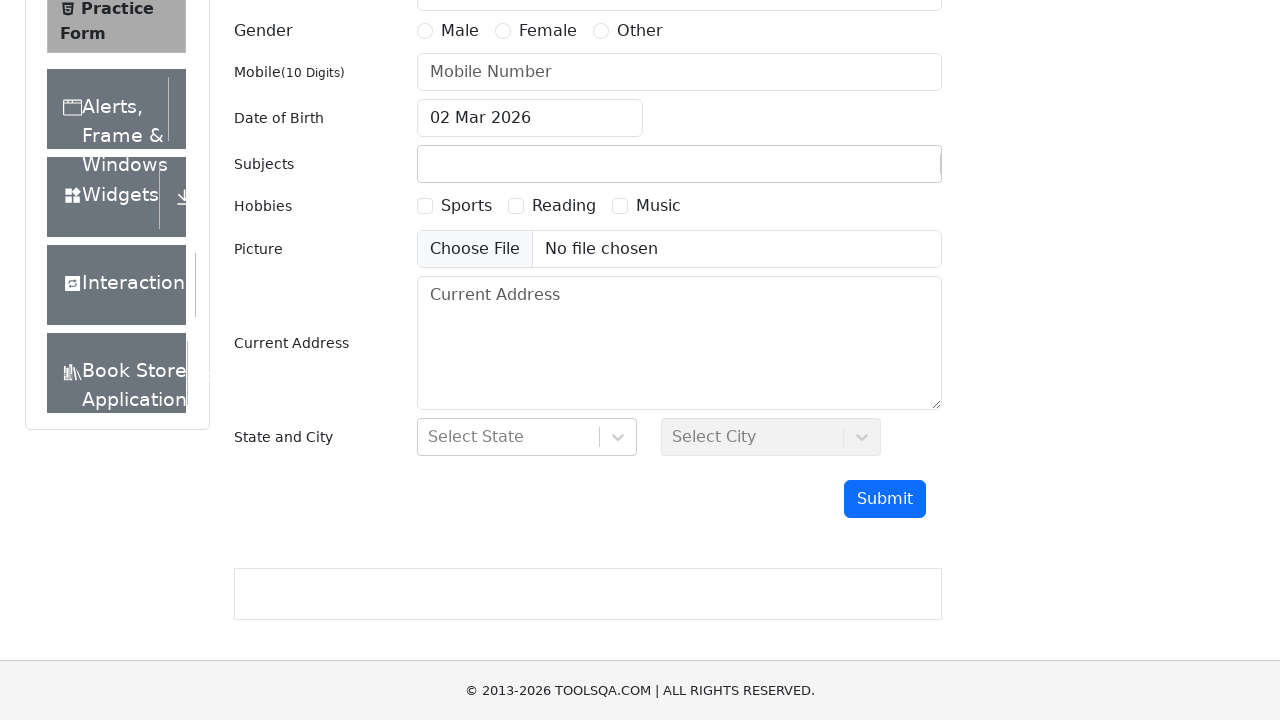